Tests dynamic dropdown autocomplete by searching for countries and selecting matching options

Starting URL: https://codenboxautomationlab.com/practice/

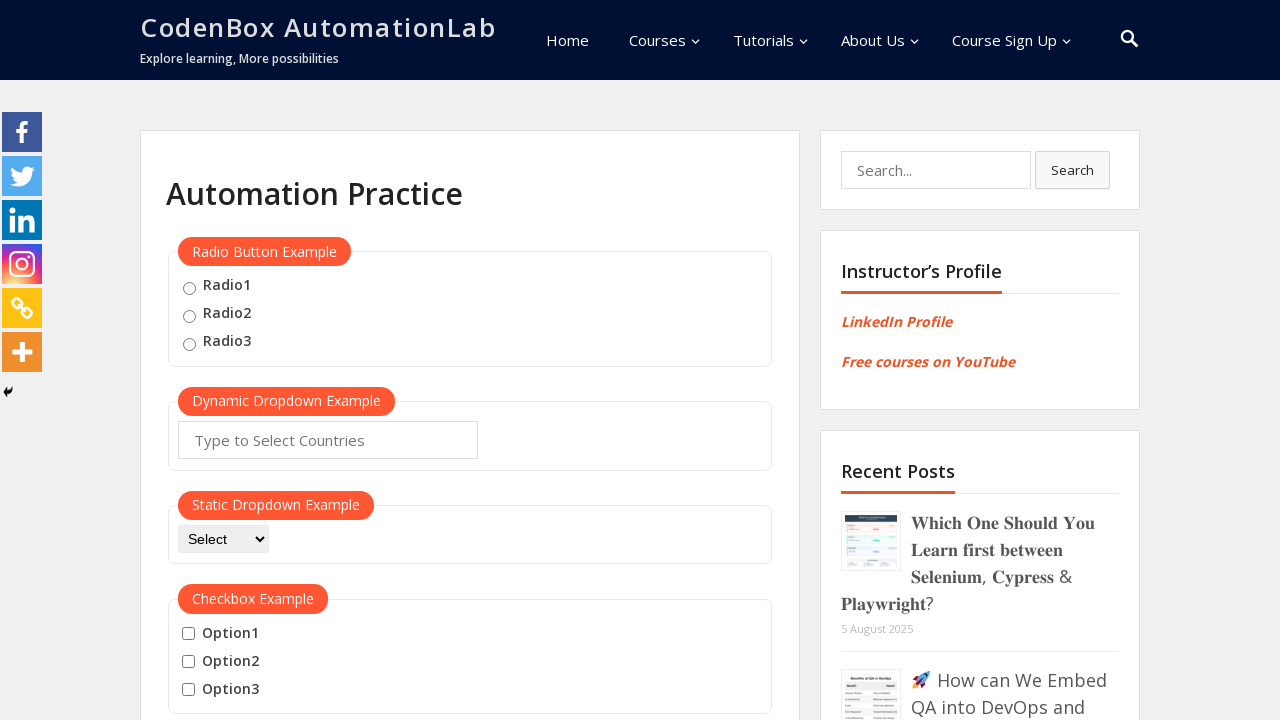

Cleared autocomplete field on #autocomplete
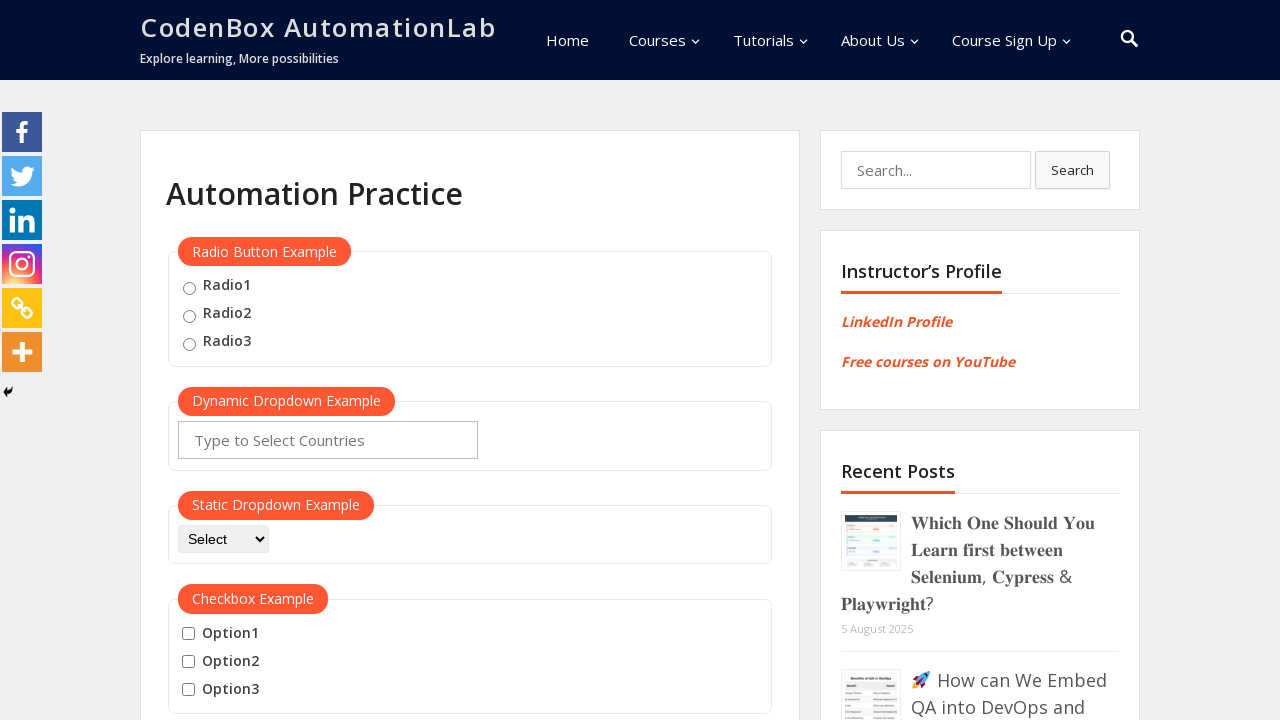

Typed 'jordan' into autocomplete field on #autocomplete
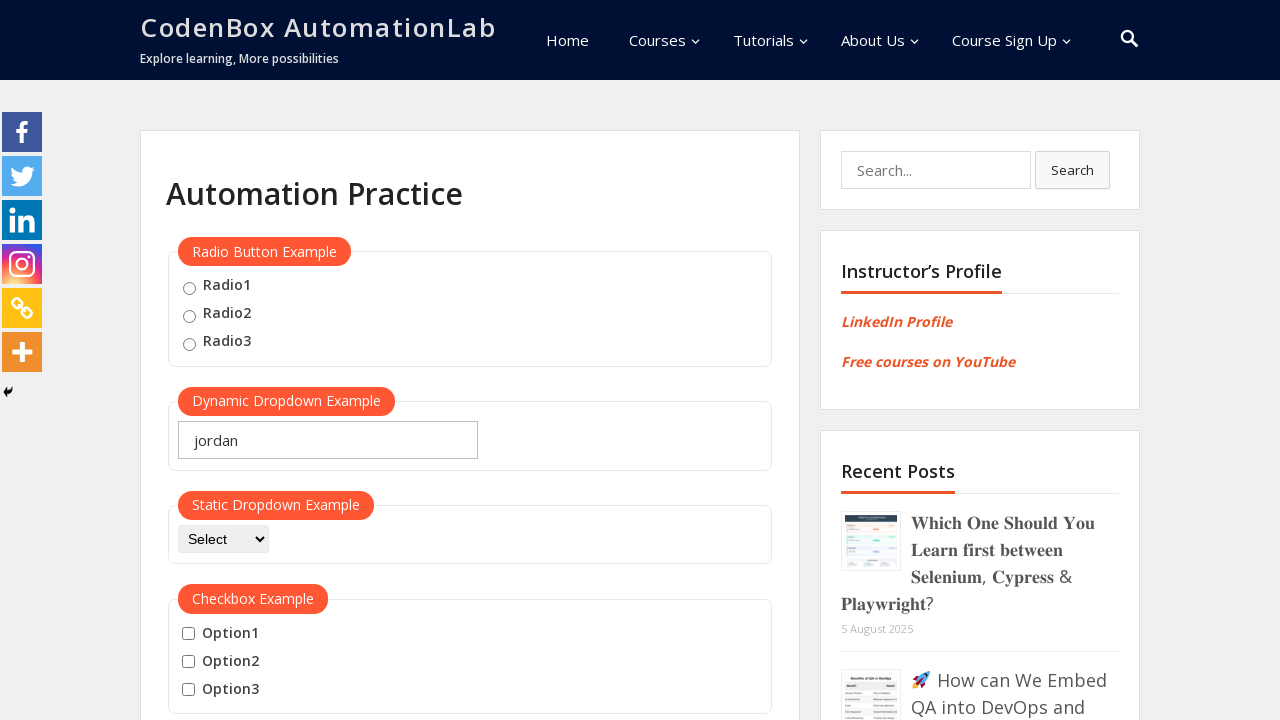

Dropdown options appeared
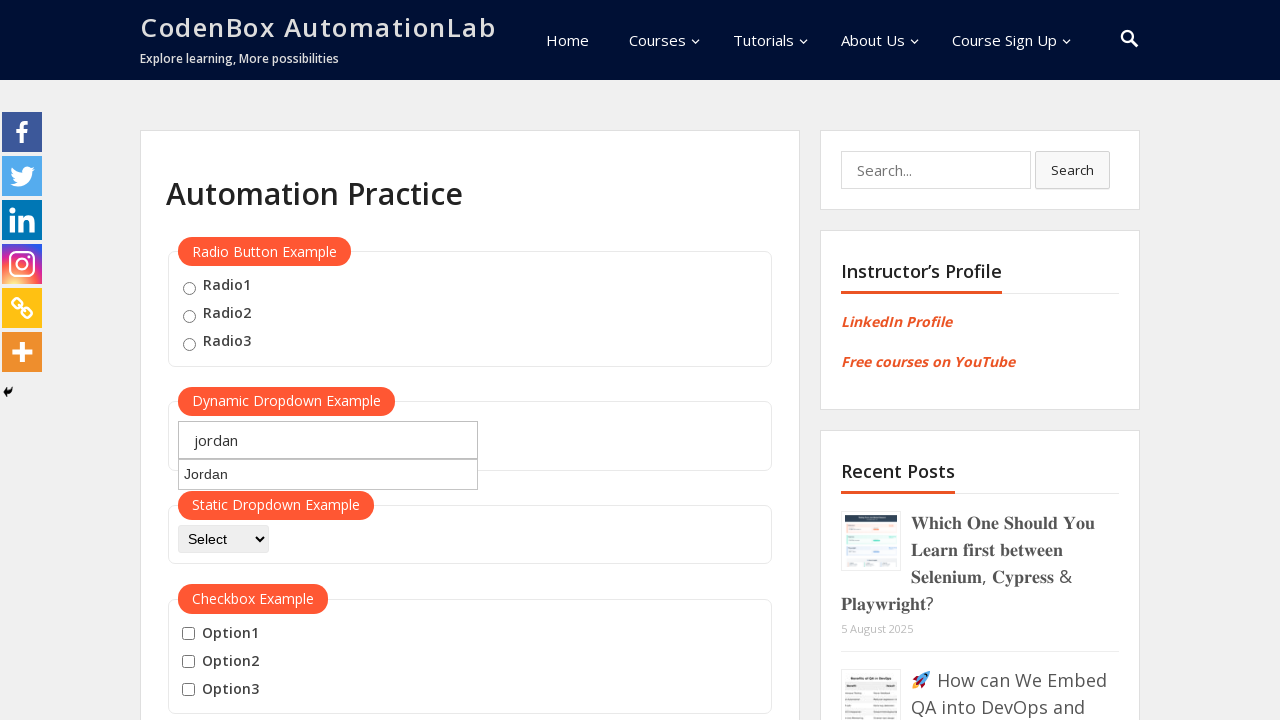

Waited for dropdown animation to complete
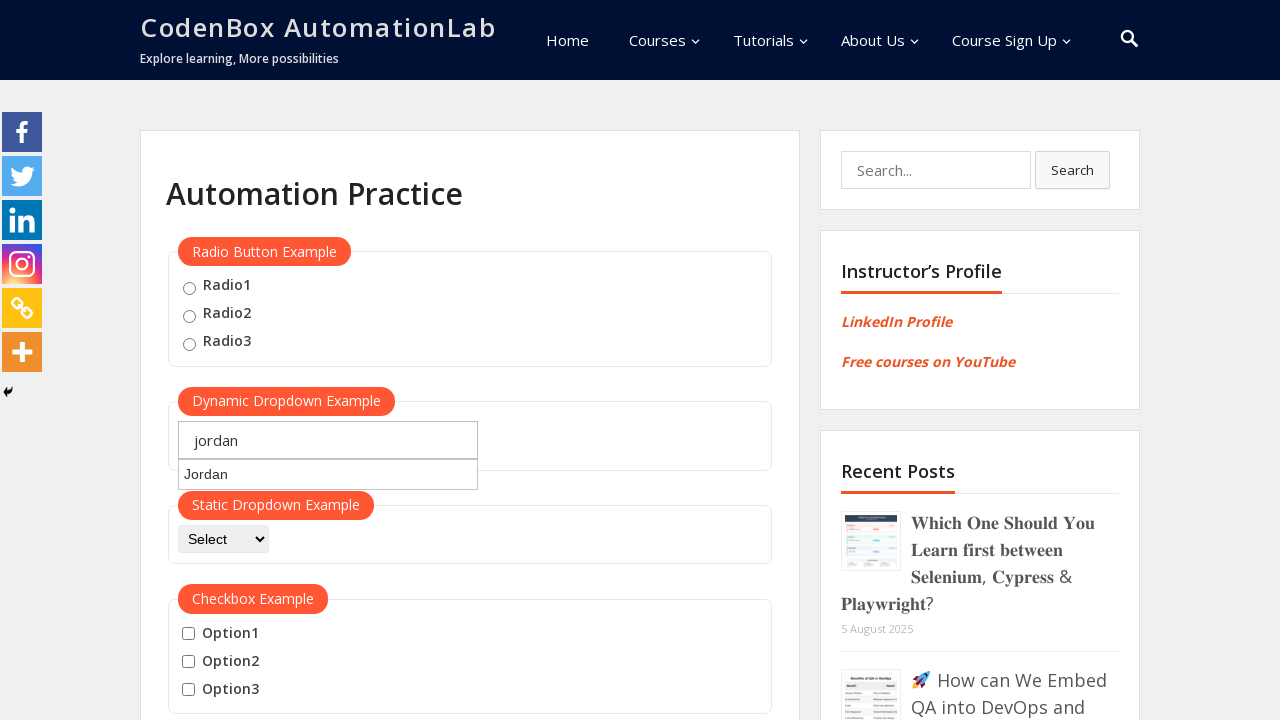

Retrieved 1 dropdown options
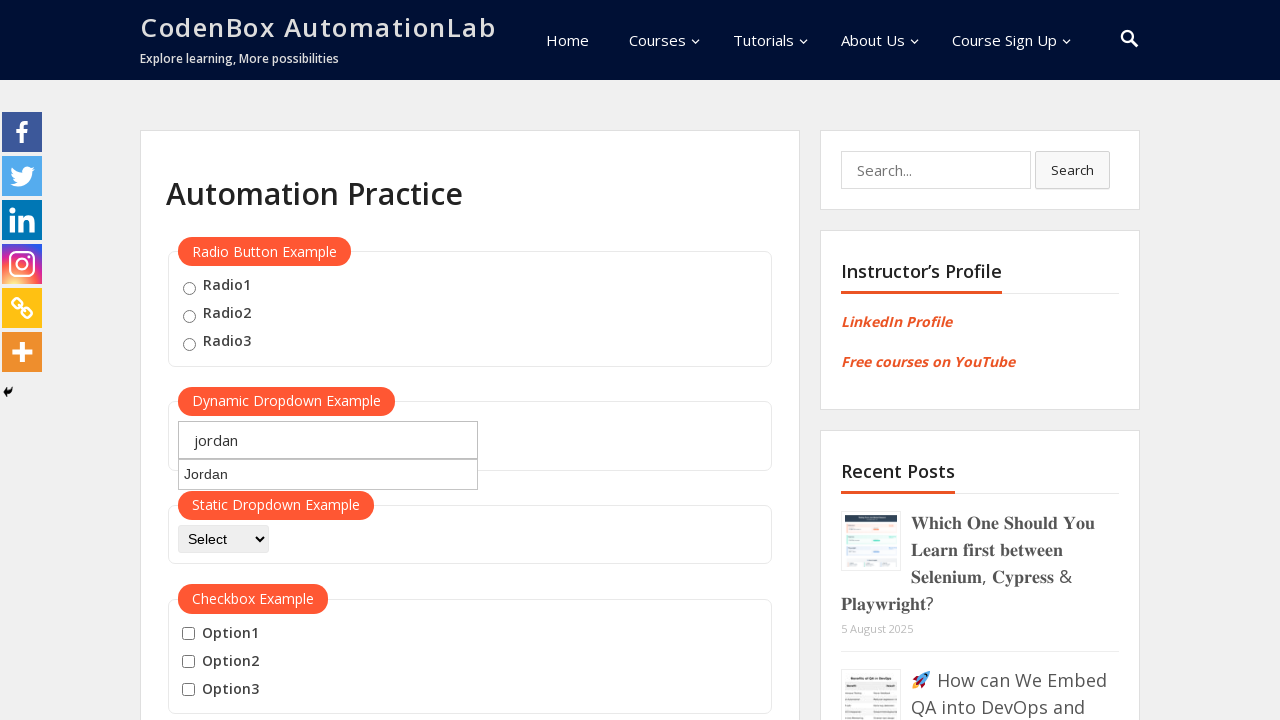

Selected 'Jordan' from dropdown options at (328, 474) on .ui-menu-item-wrapper >> nth=0
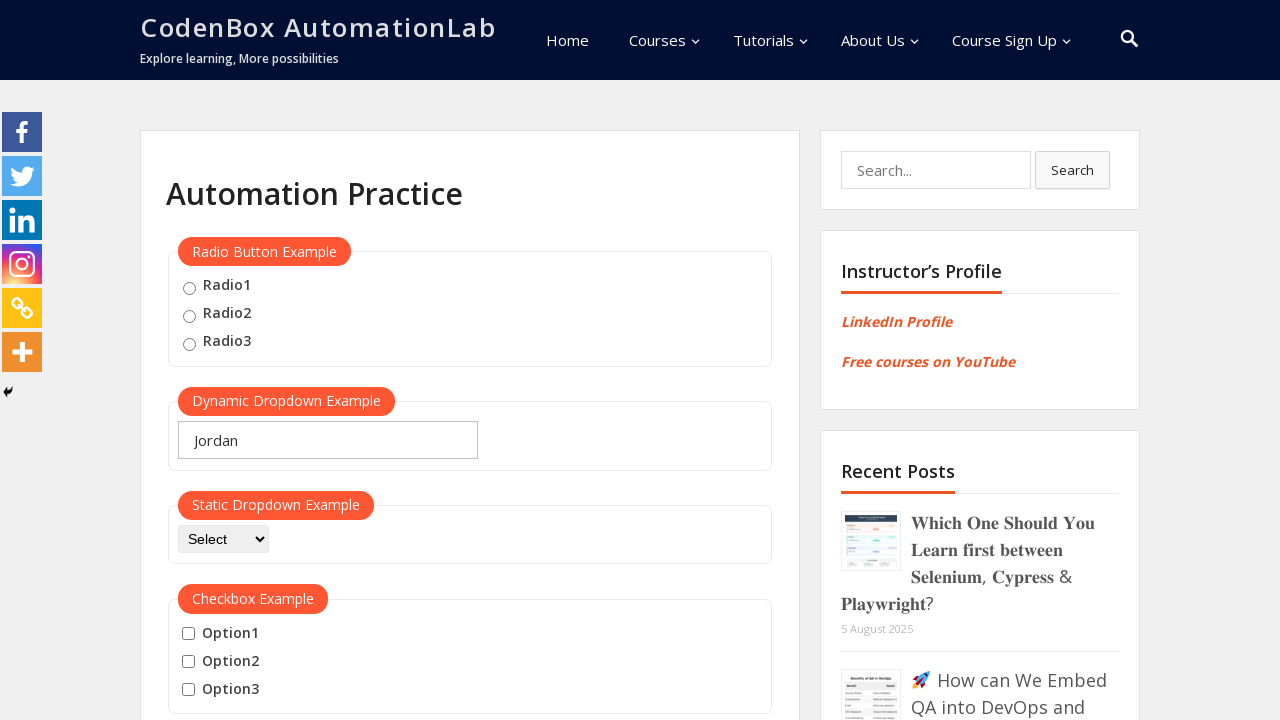

Cleared autocomplete field on #autocomplete
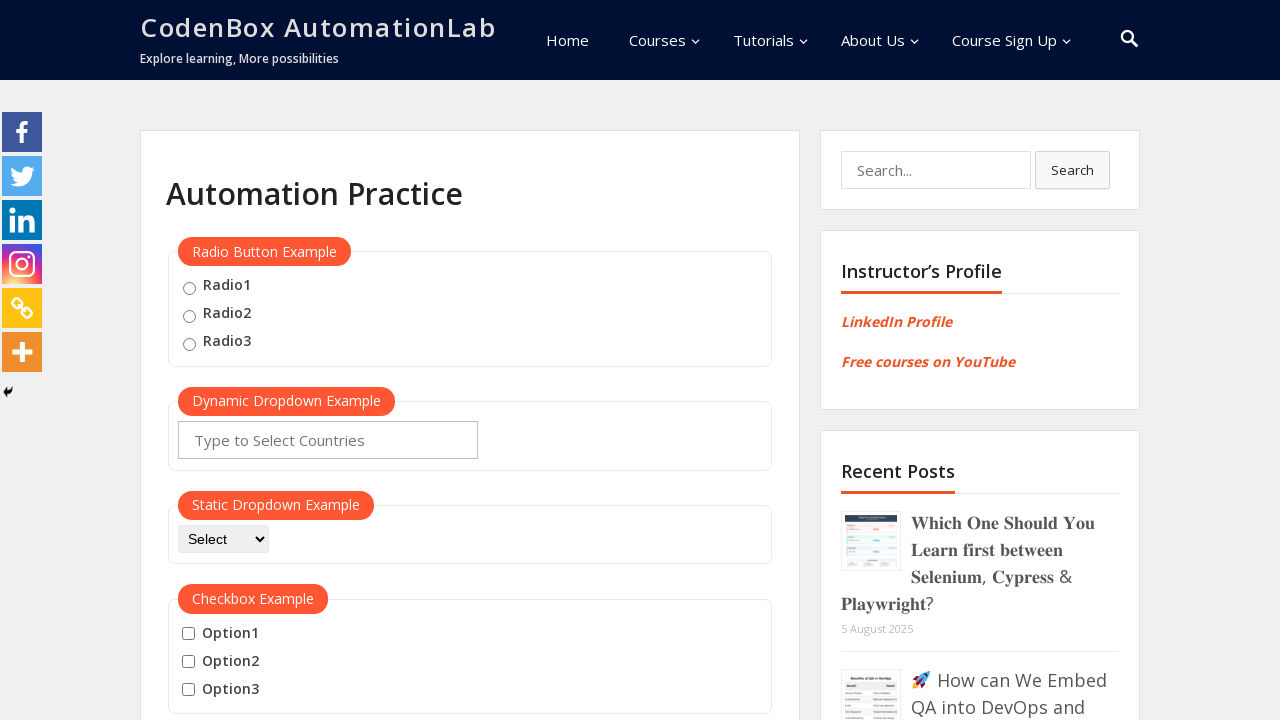

Typed 'japan' into autocomplete field on #autocomplete
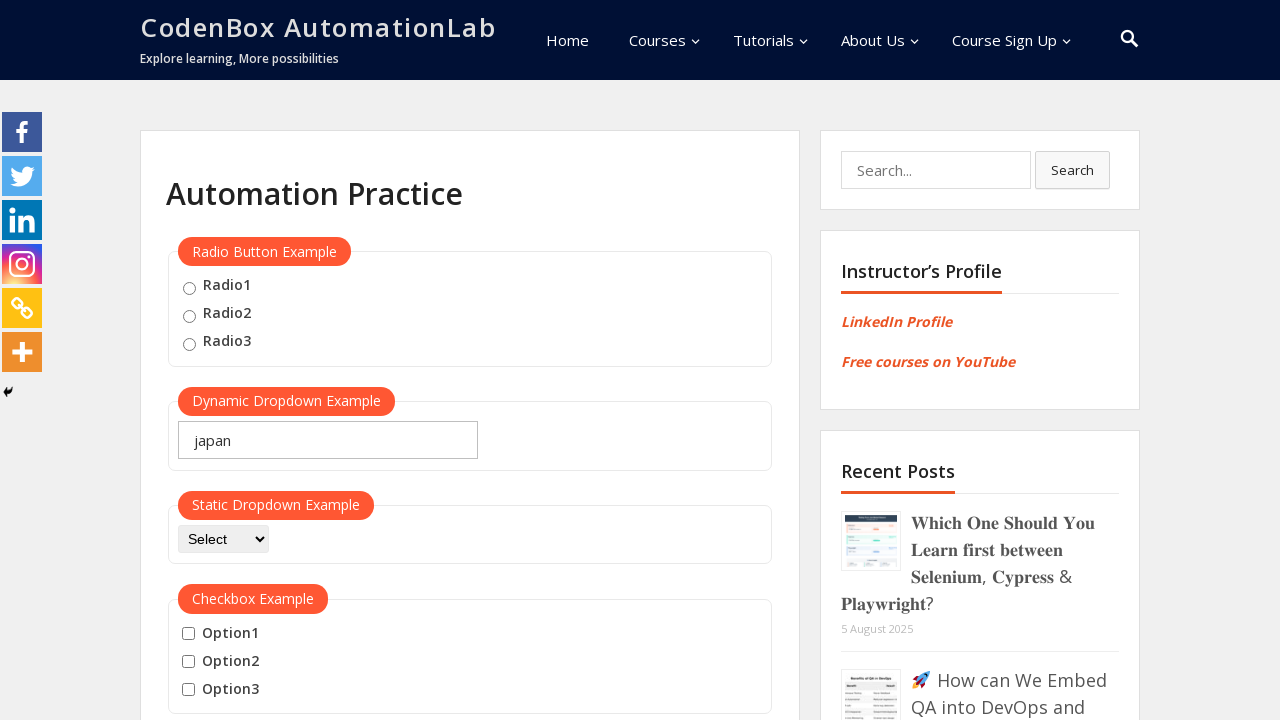

Dropdown options appeared
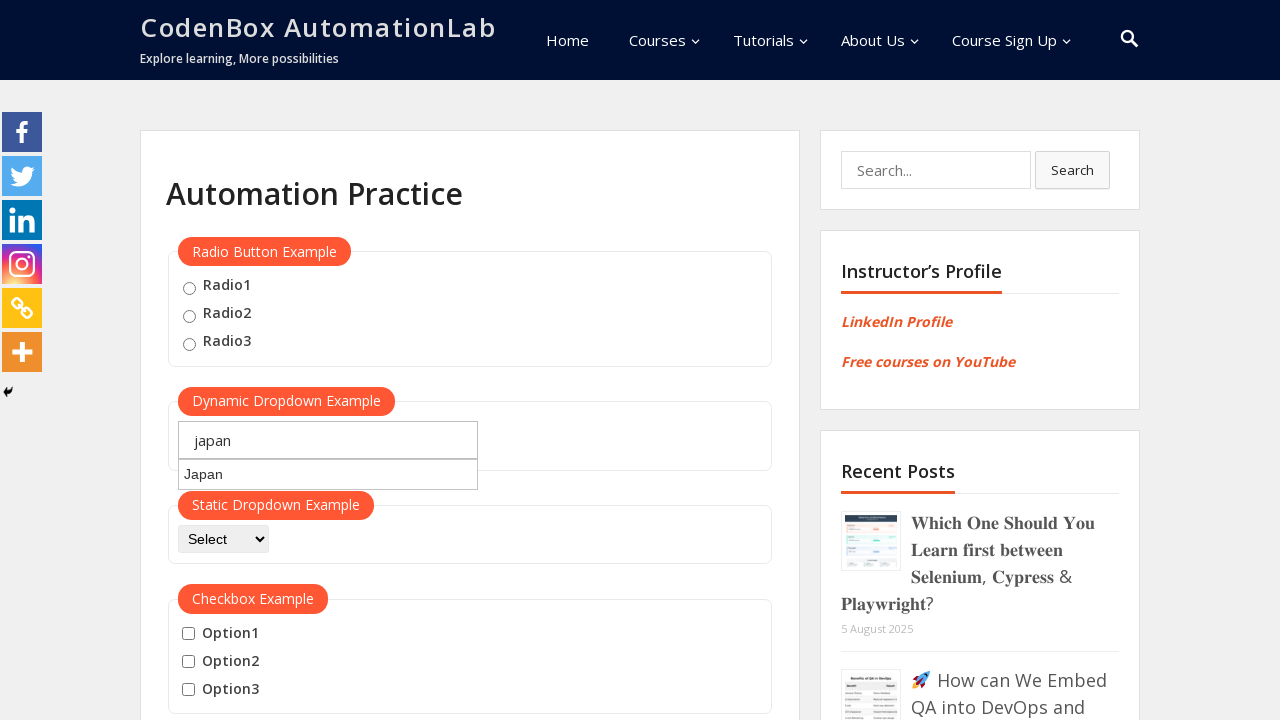

Waited for dropdown animation to complete
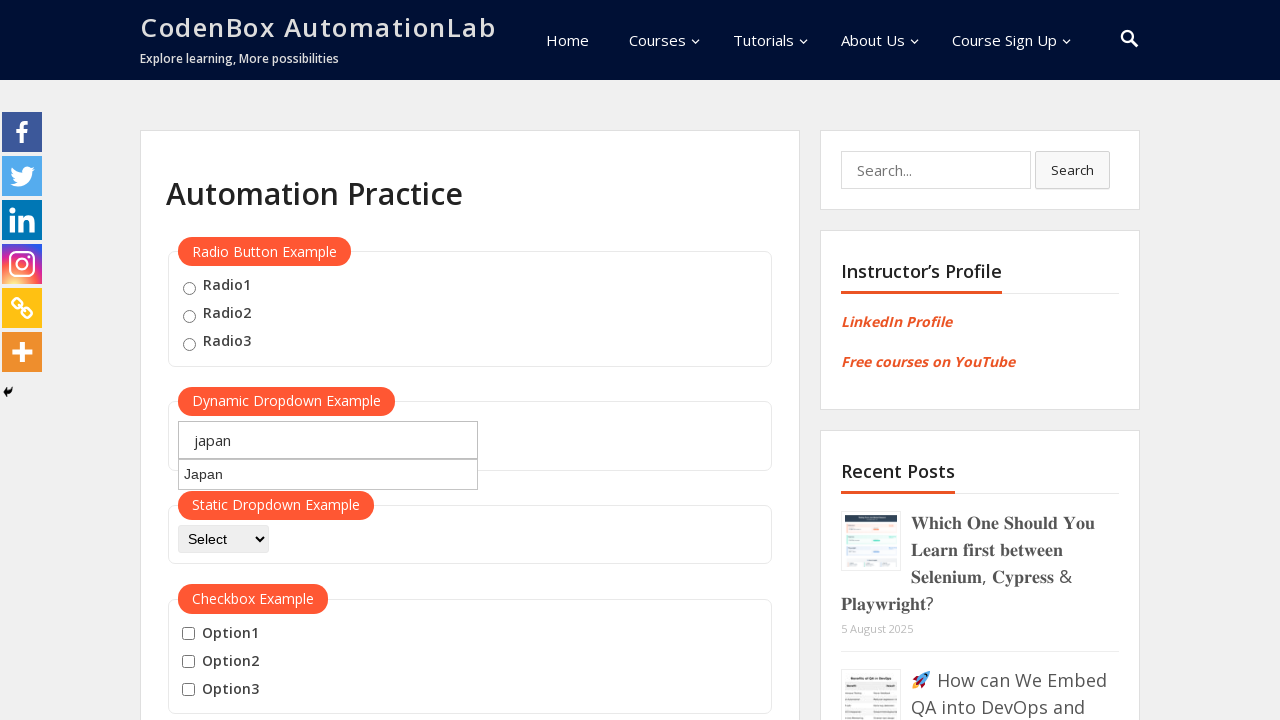

Retrieved 1 dropdown options
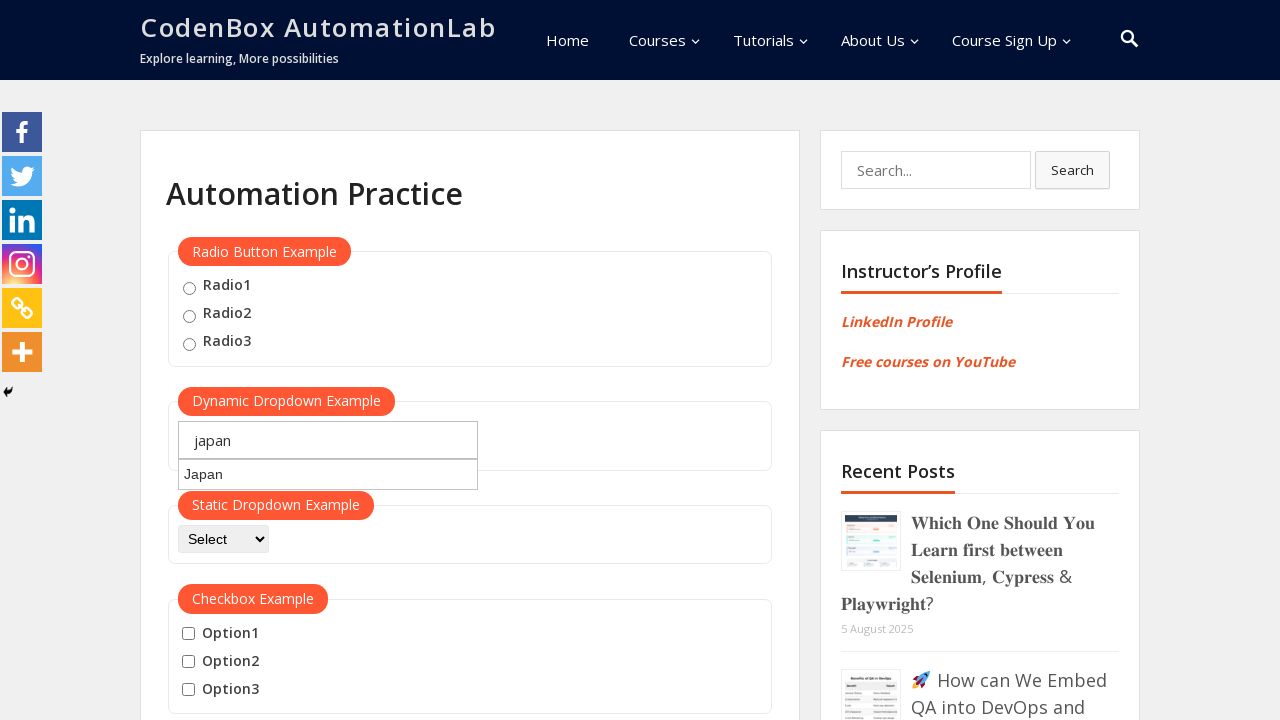

Selected 'Japan' from dropdown options at (328, 474) on .ui-menu-item-wrapper >> nth=0
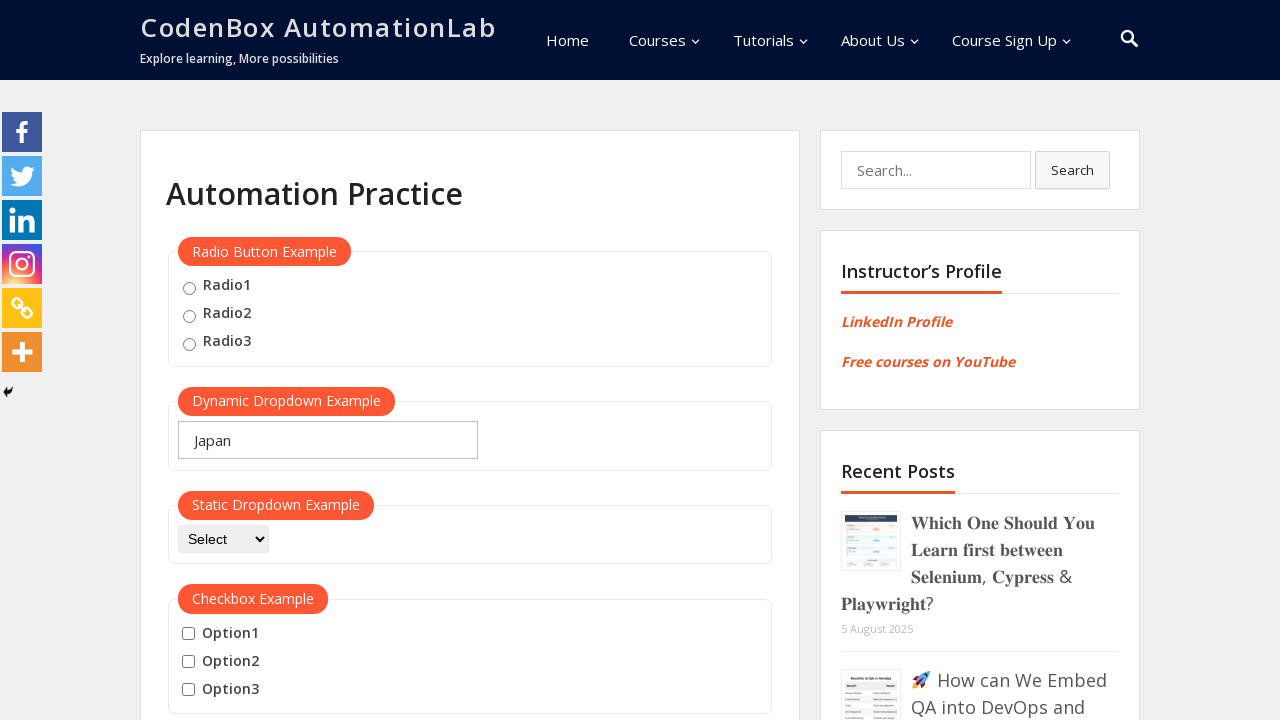

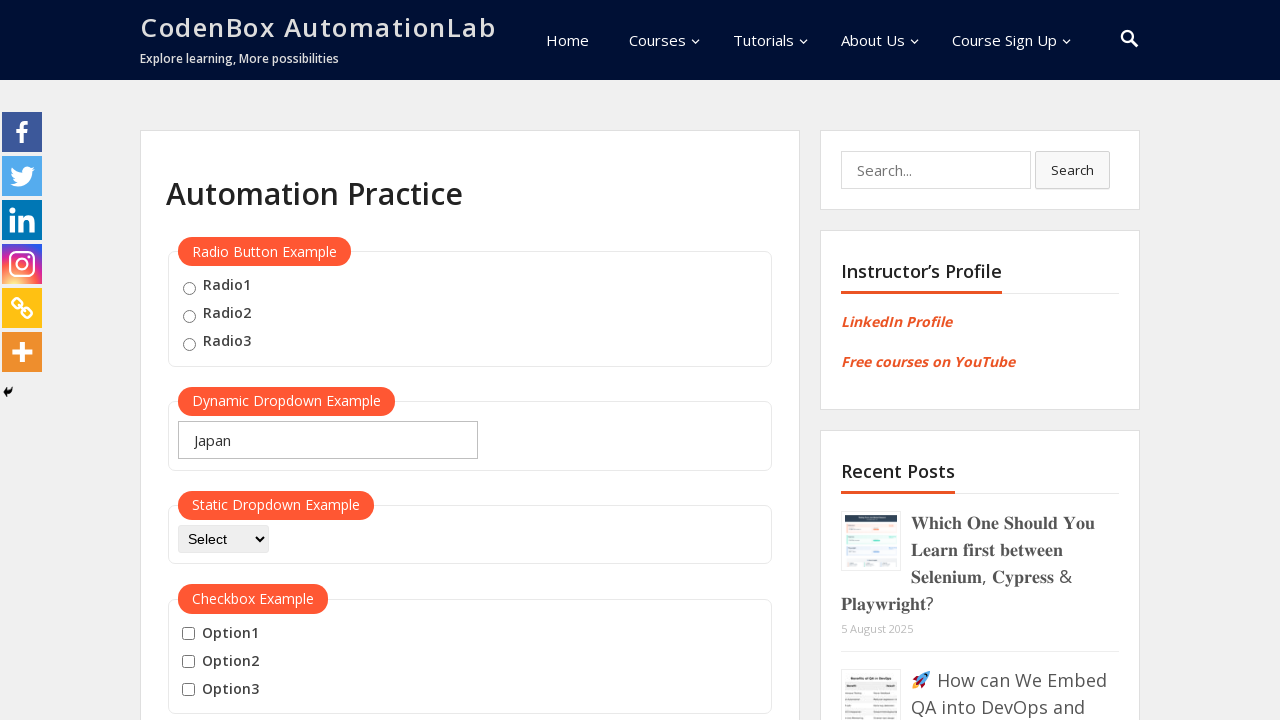